Tests autocomplete dropdown functionality by typing a partial value, navigating through suggestions using keyboard arrows, and selecting an option

Starting URL: https://www.rahulshettyacademy.com/AutomationPractice/

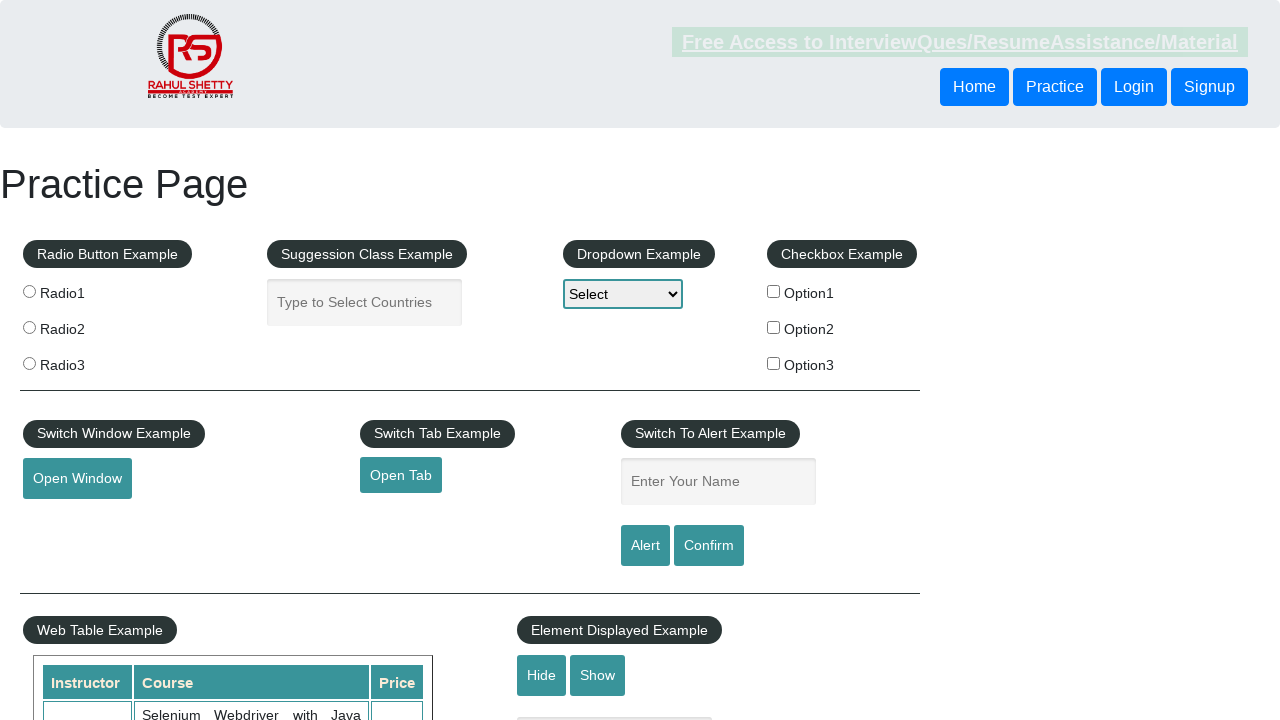

Typed 'Ind' in autocomplete field to trigger suggestions on #autocomplete
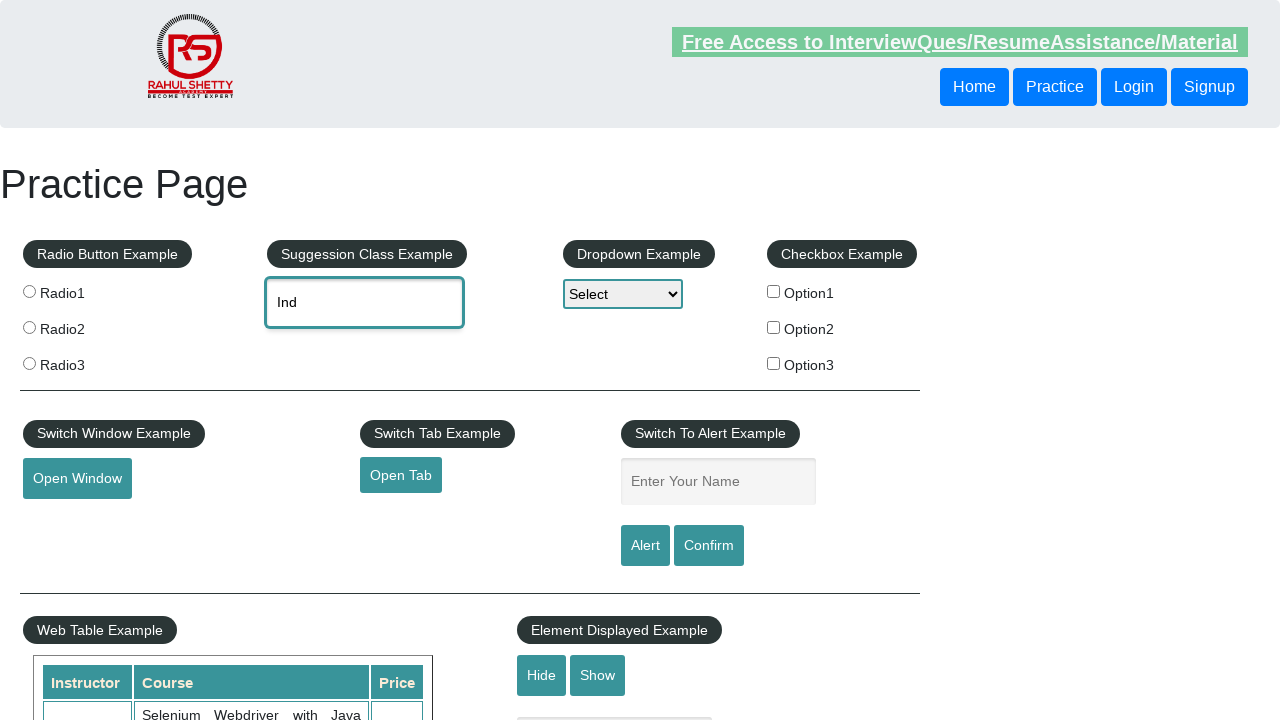

Waited for autocomplete suggestions to appear
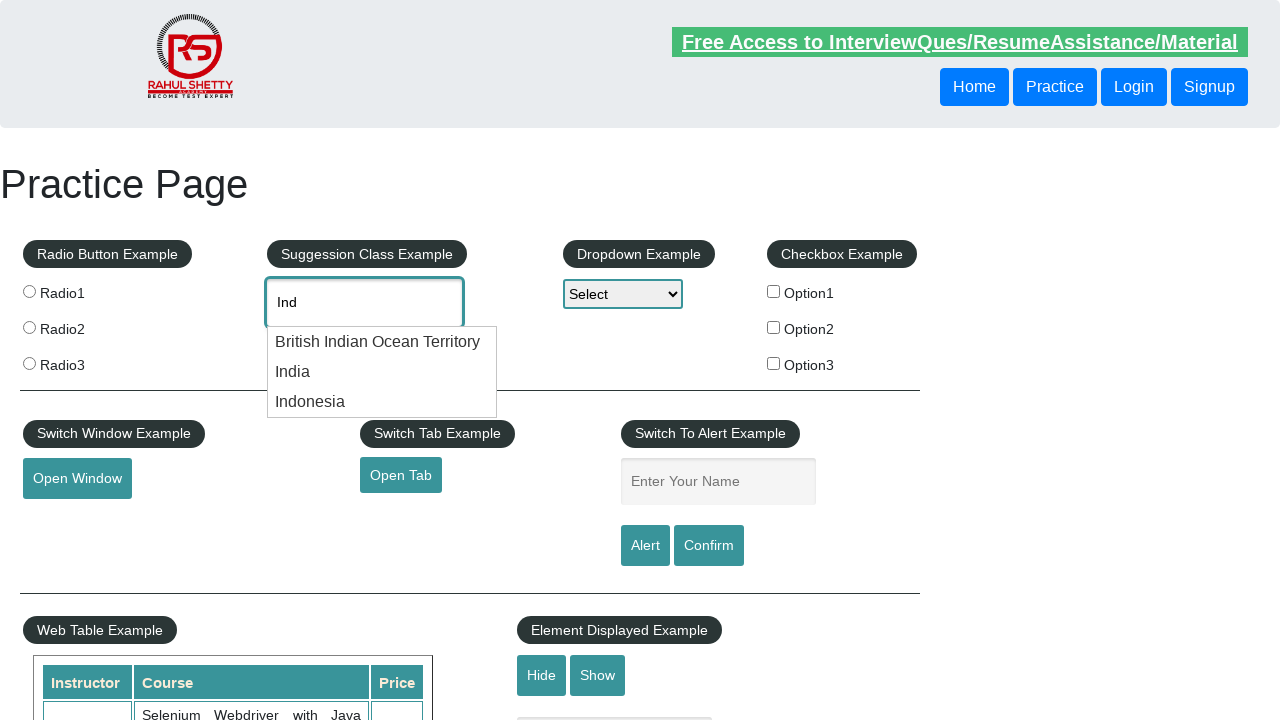

Pressed down arrow once to navigate through suggestions on #autocomplete
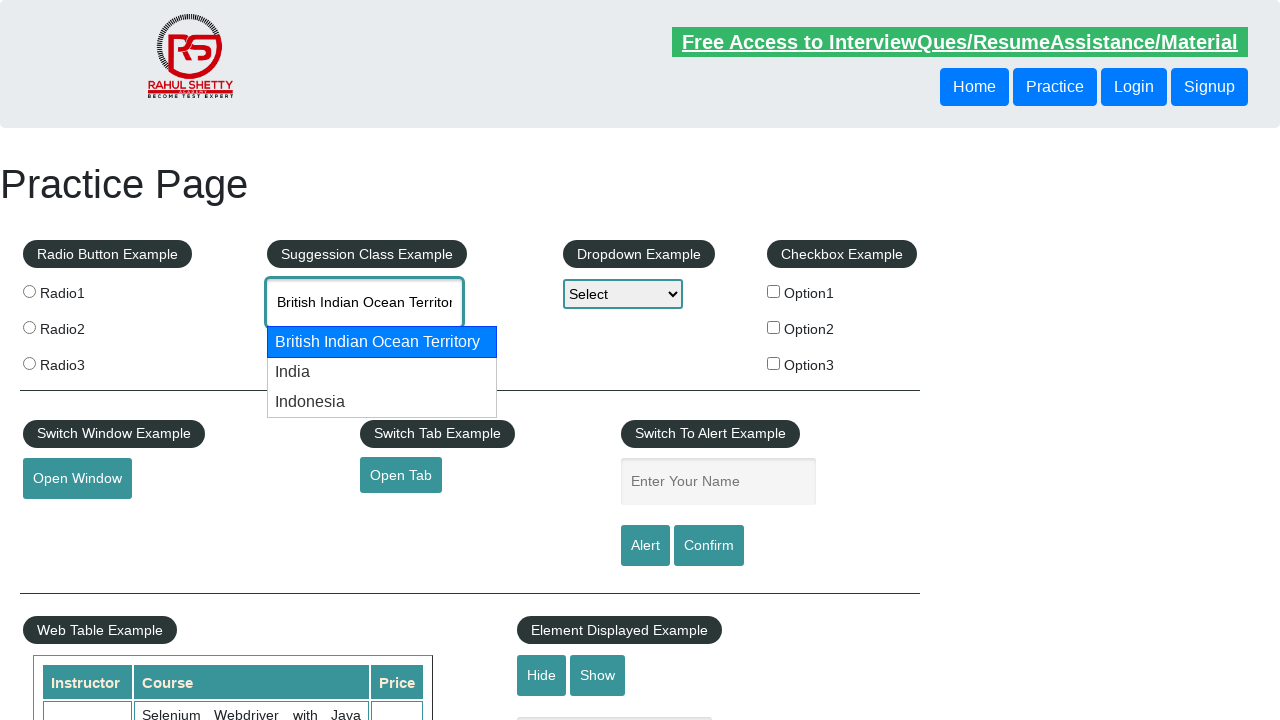

Pressed down arrow a second time to move to next suggestion on #autocomplete
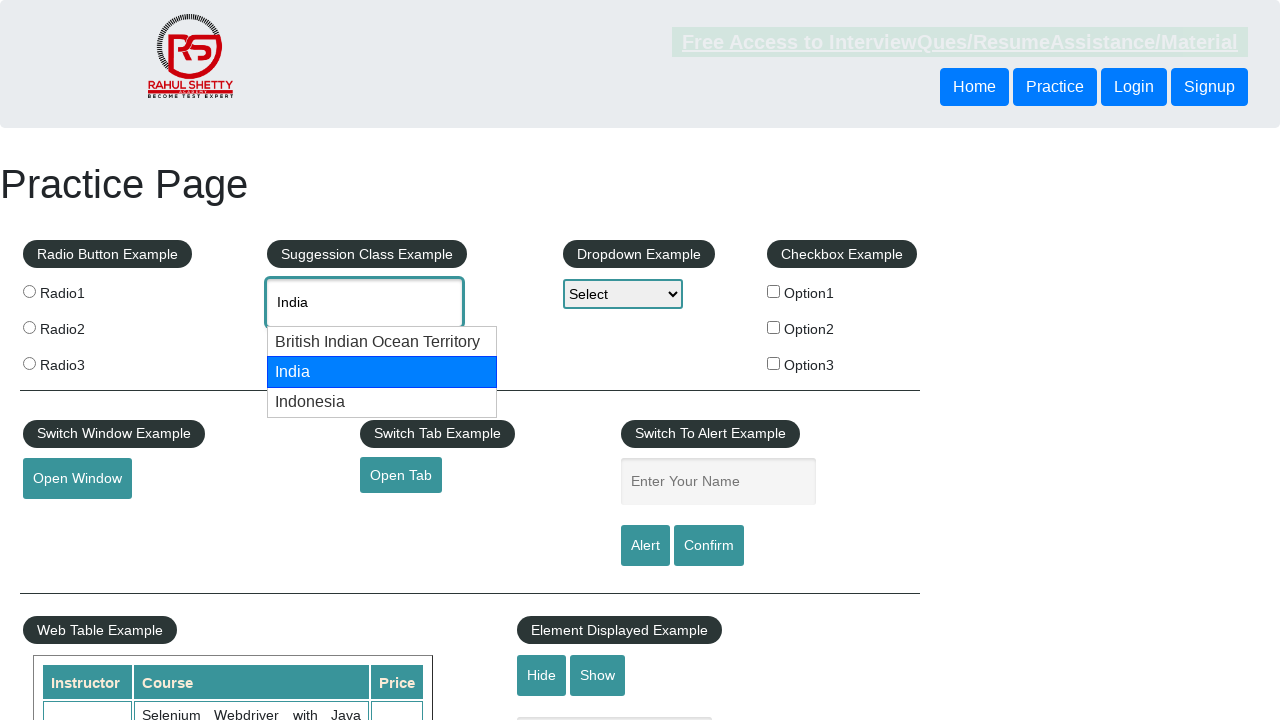

Pressed Enter to select the highlighted suggestion on #autocomplete
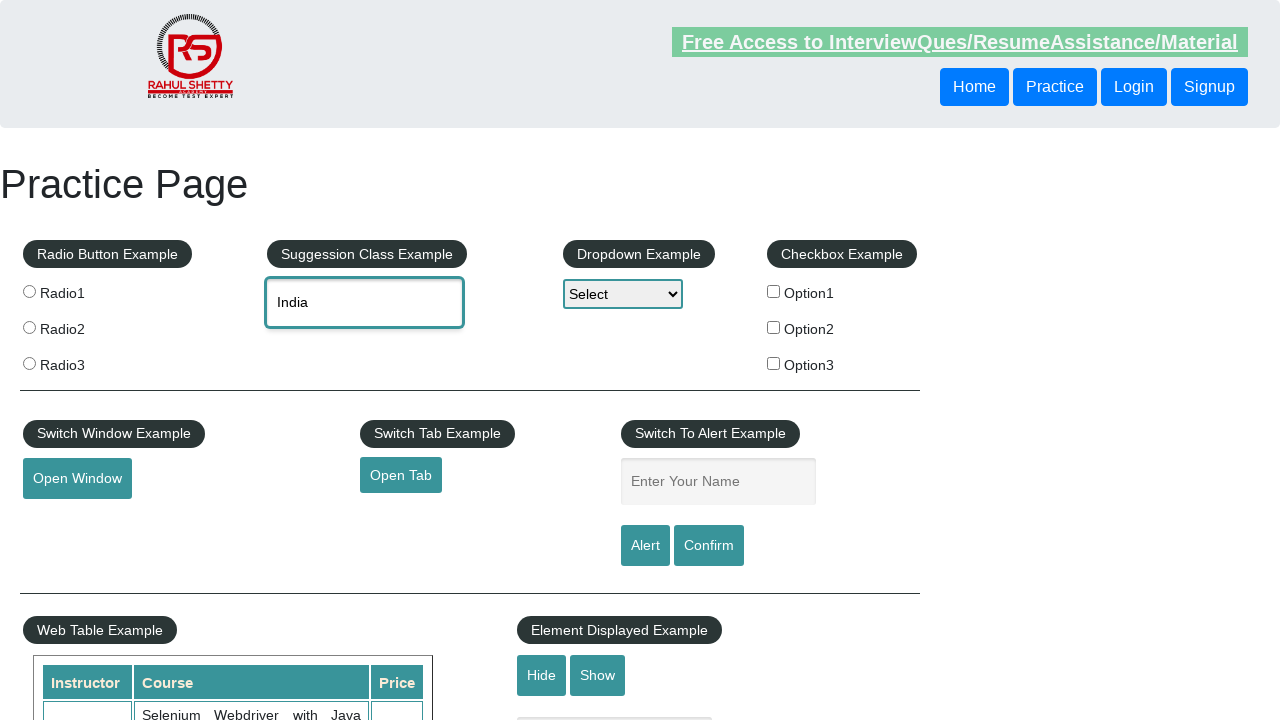

Verified that selected value is populated in autocomplete field
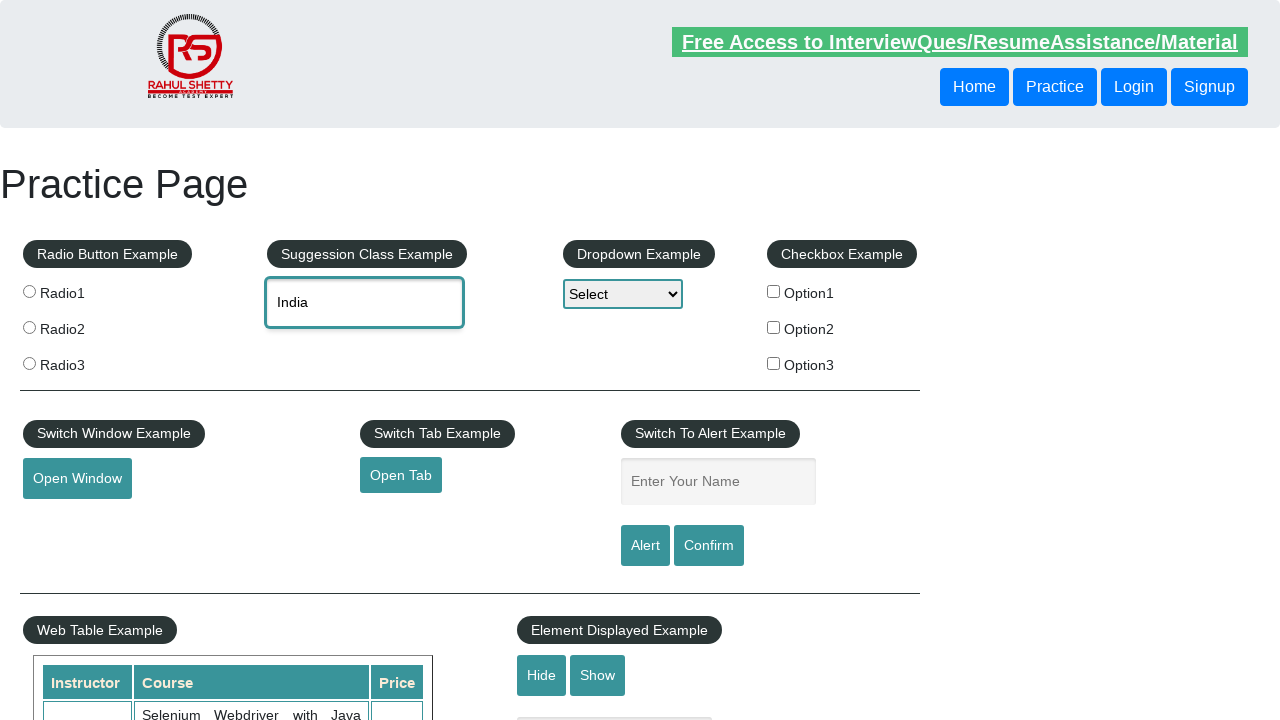

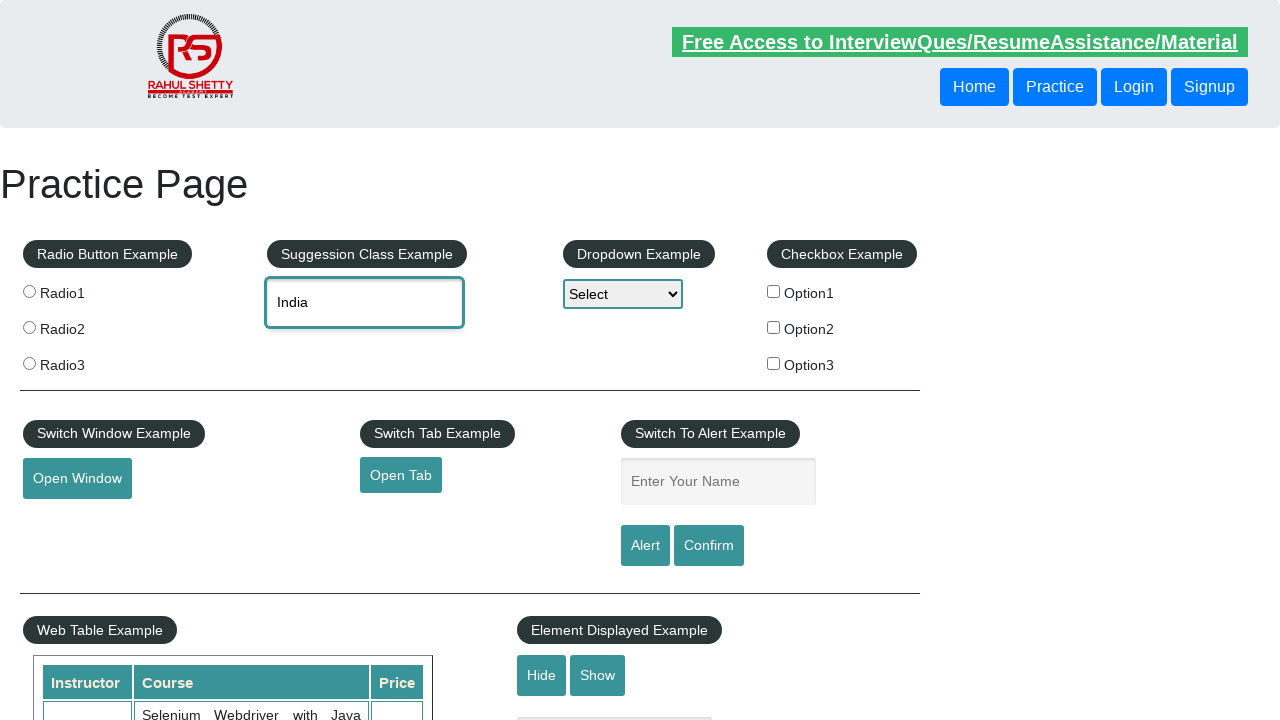